Tests multi-tab browser automation by finding footer links in the first column, opening each in a new tab using keyboard shortcuts, and then switching through all opened tabs.

Starting URL: https://rahulshettyacademy.com/AutomationPractice/

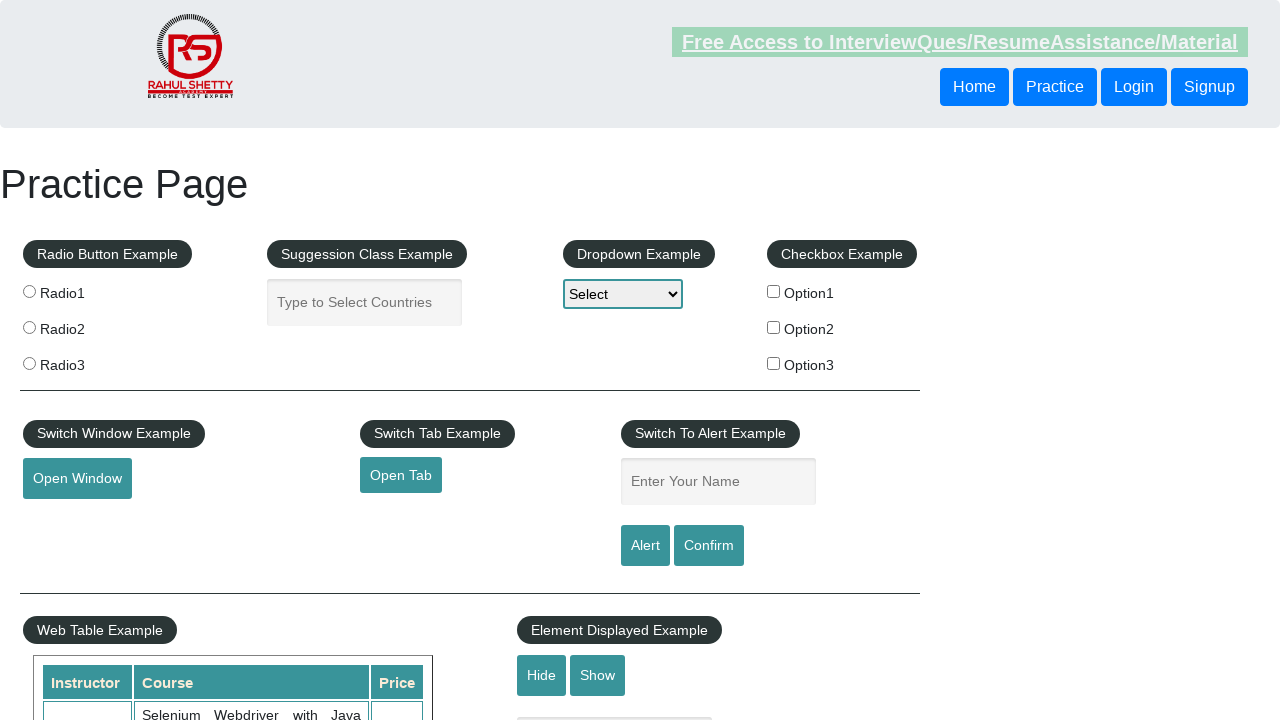

Footer element #gf-BIG loaded
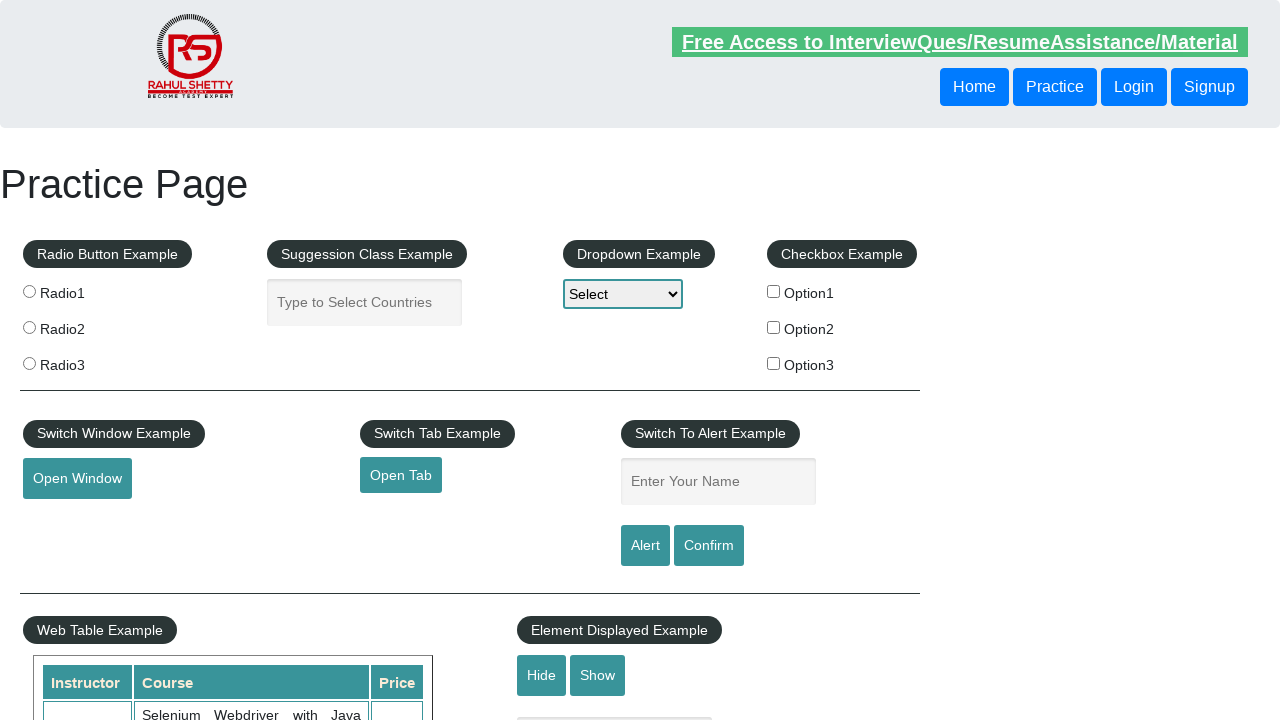

Located footer links in first column
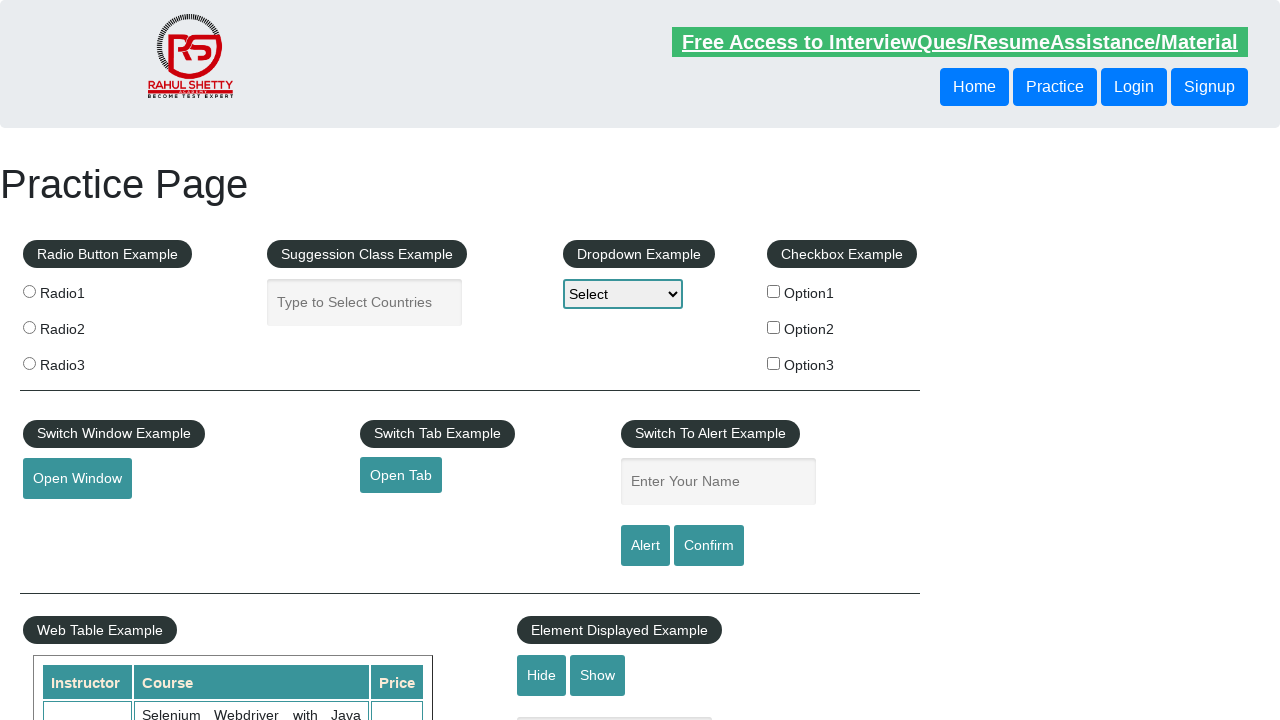

Found 5 links in first column
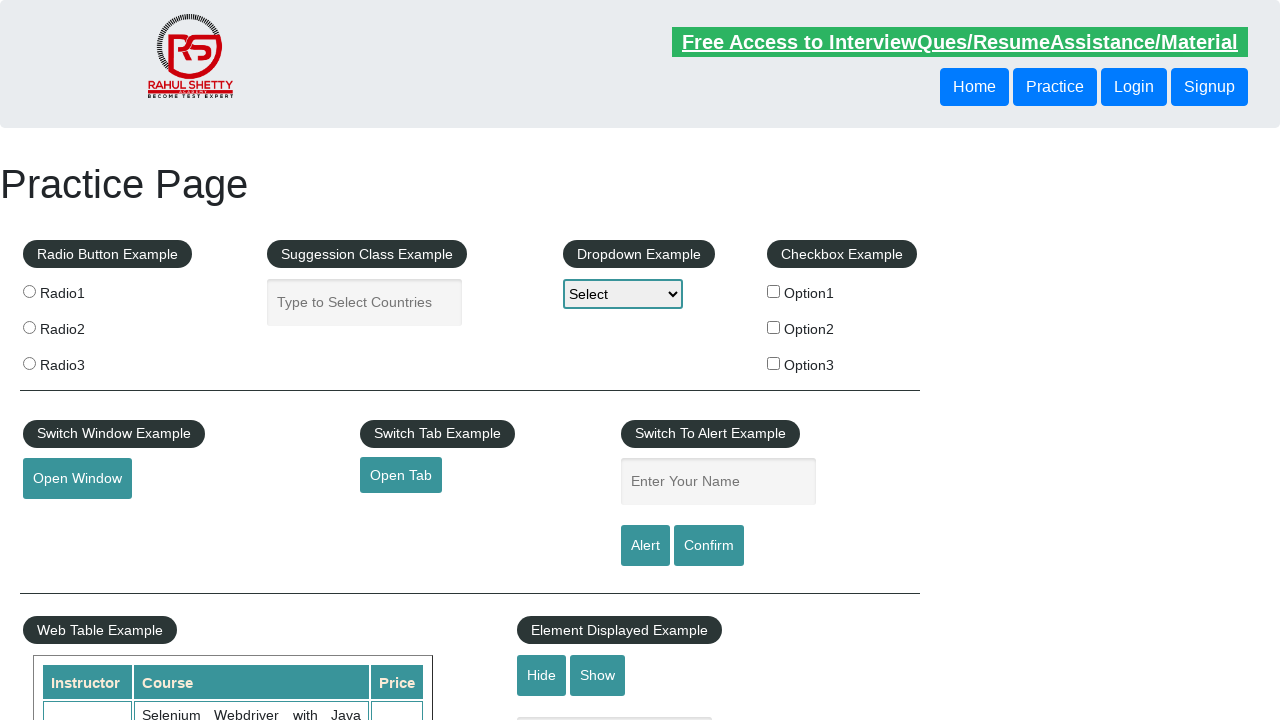

Opened link 1 in new tab using Ctrl+Click at (68, 520) on xpath=//div[@id='gf-BIG']//table/tbody/tr/td[1]/ul//a >> nth=1
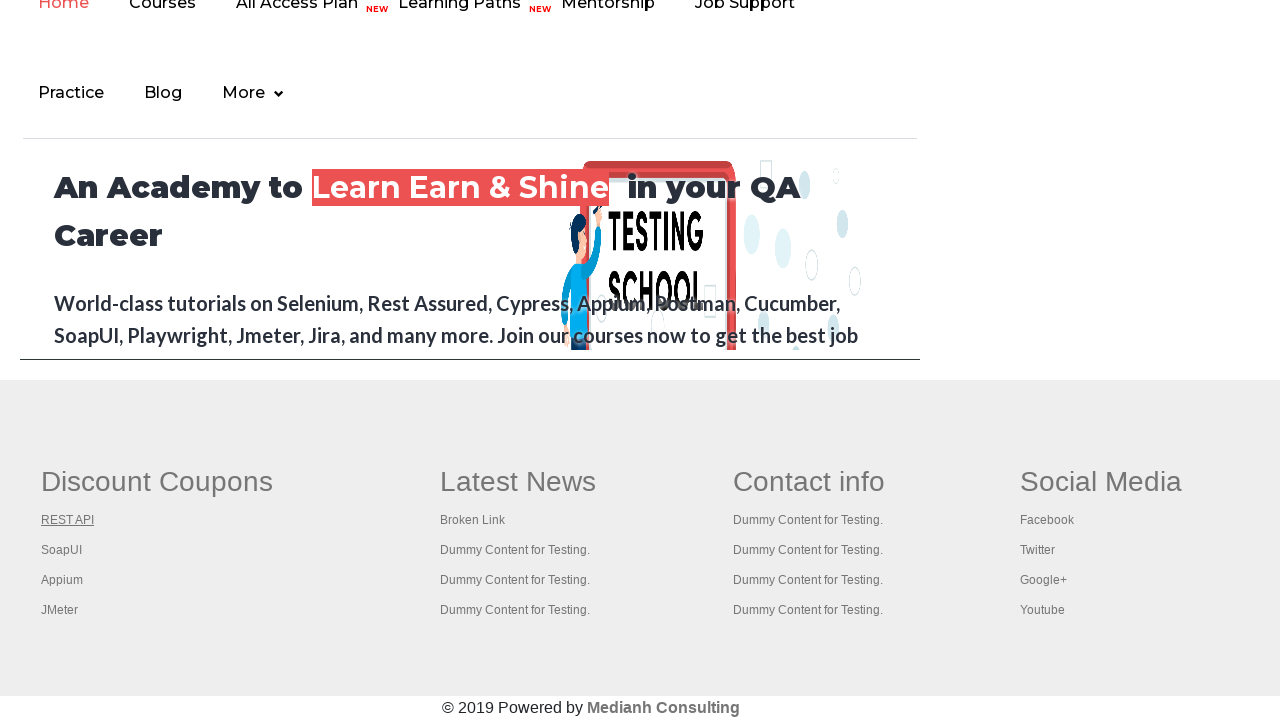

Waited 2 seconds for new tab to open
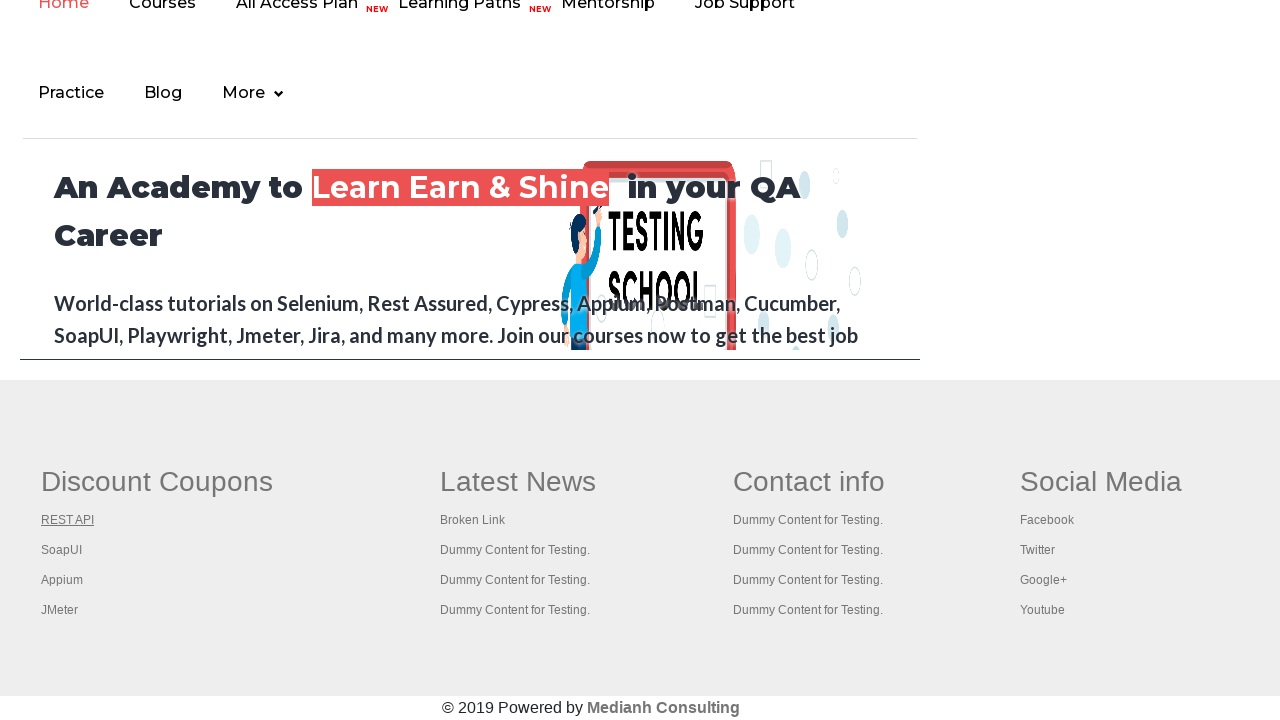

Opened link 2 in new tab using Ctrl+Click at (62, 550) on xpath=//div[@id='gf-BIG']//table/tbody/tr/td[1]/ul//a >> nth=2
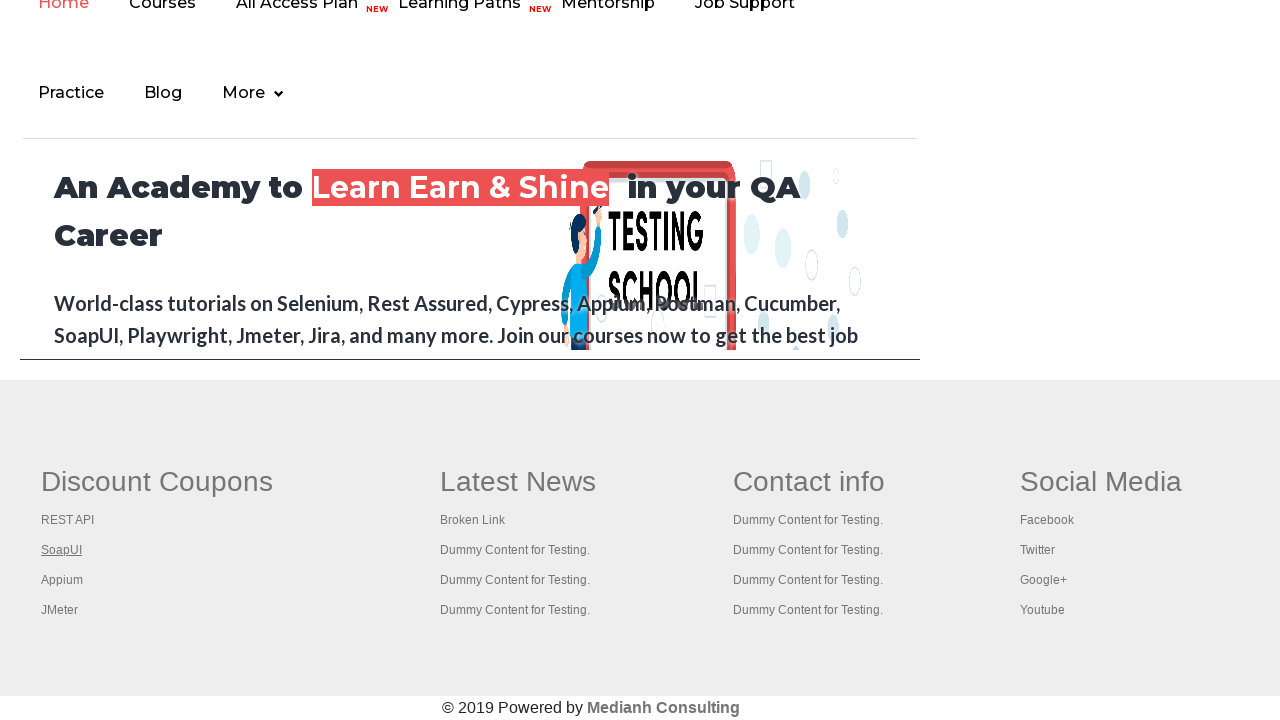

Waited 2 seconds for new tab to open
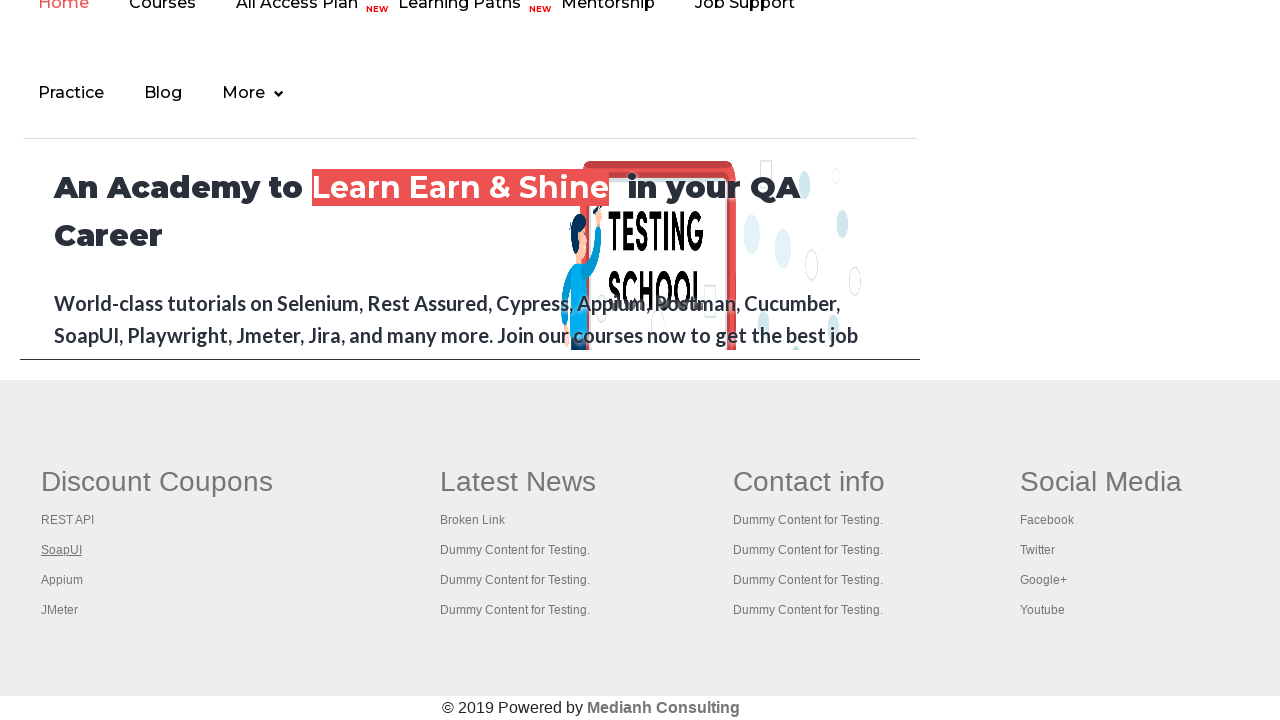

Opened link 3 in new tab using Ctrl+Click at (62, 580) on xpath=//div[@id='gf-BIG']//table/tbody/tr/td[1]/ul//a >> nth=3
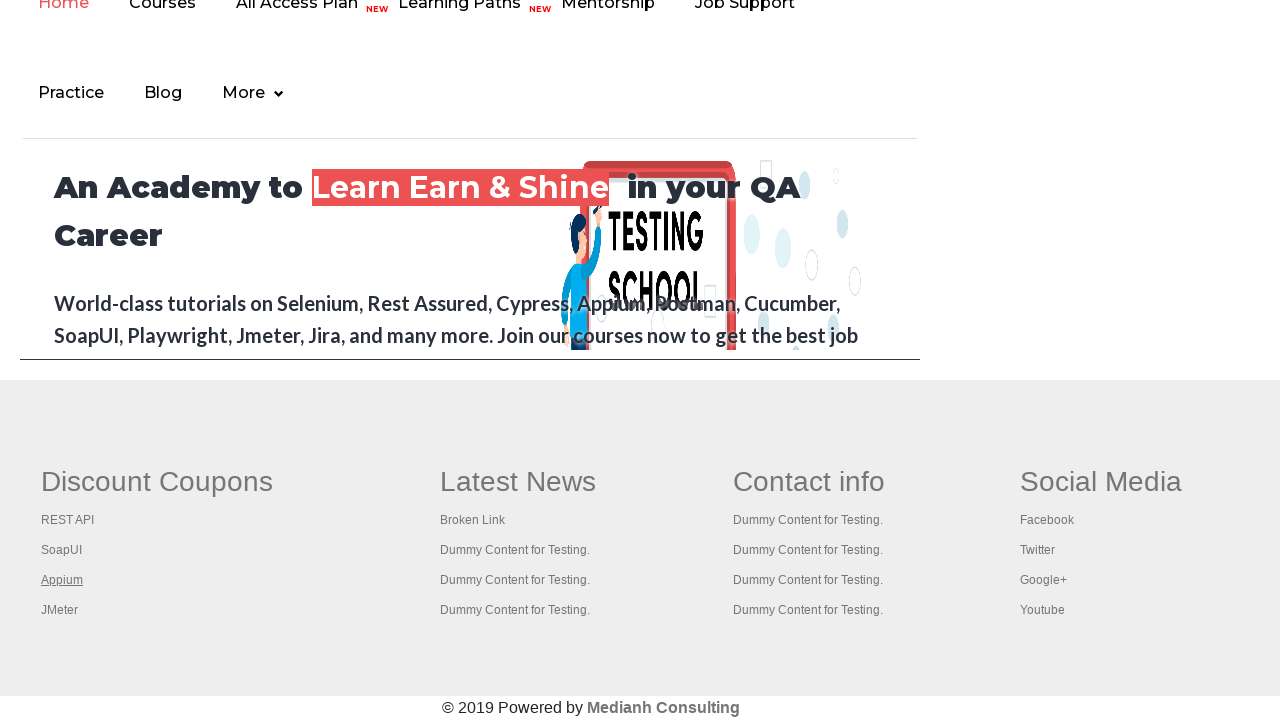

Waited 2 seconds for new tab to open
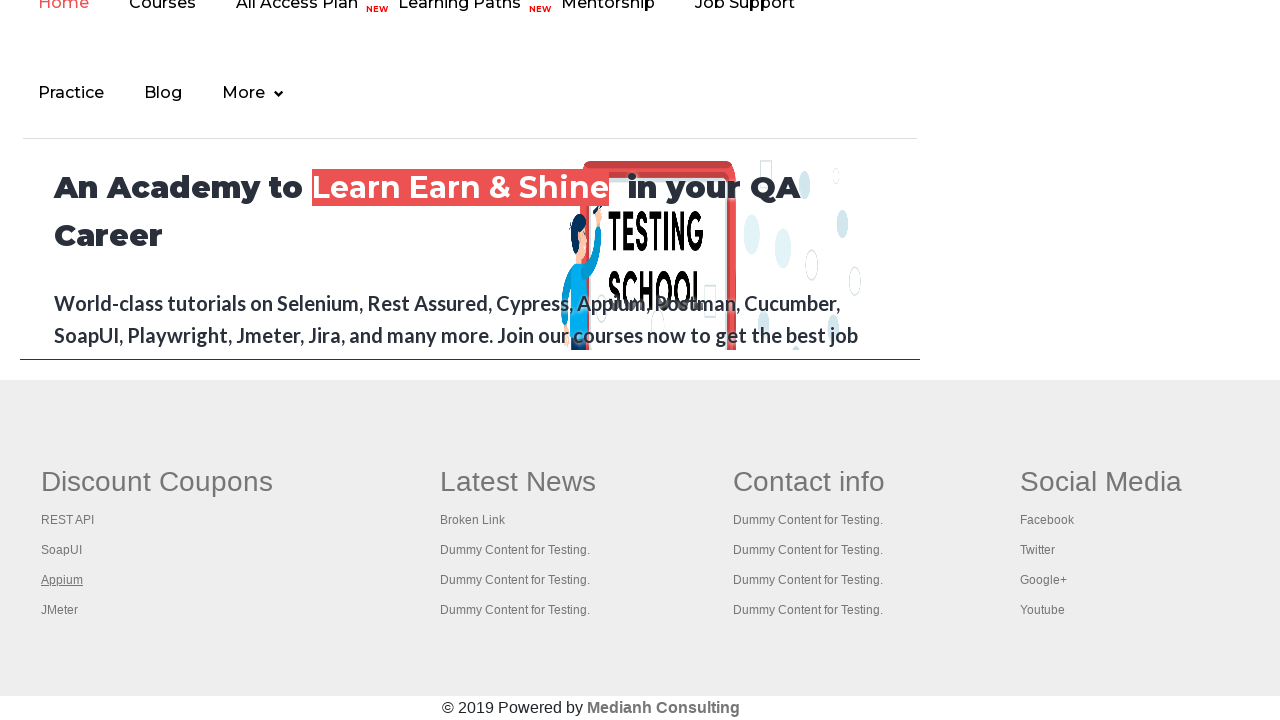

Opened link 4 in new tab using Ctrl+Click at (60, 610) on xpath=//div[@id='gf-BIG']//table/tbody/tr/td[1]/ul//a >> nth=4
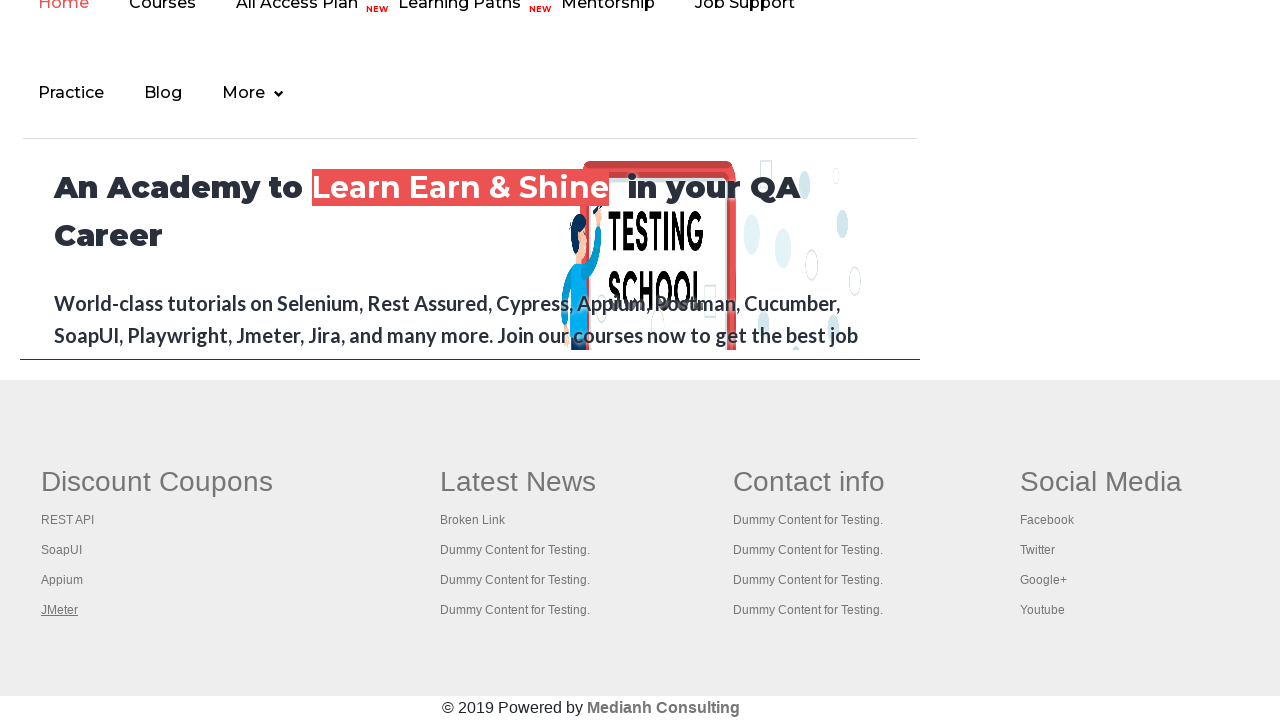

Waited 2 seconds for new tab to open
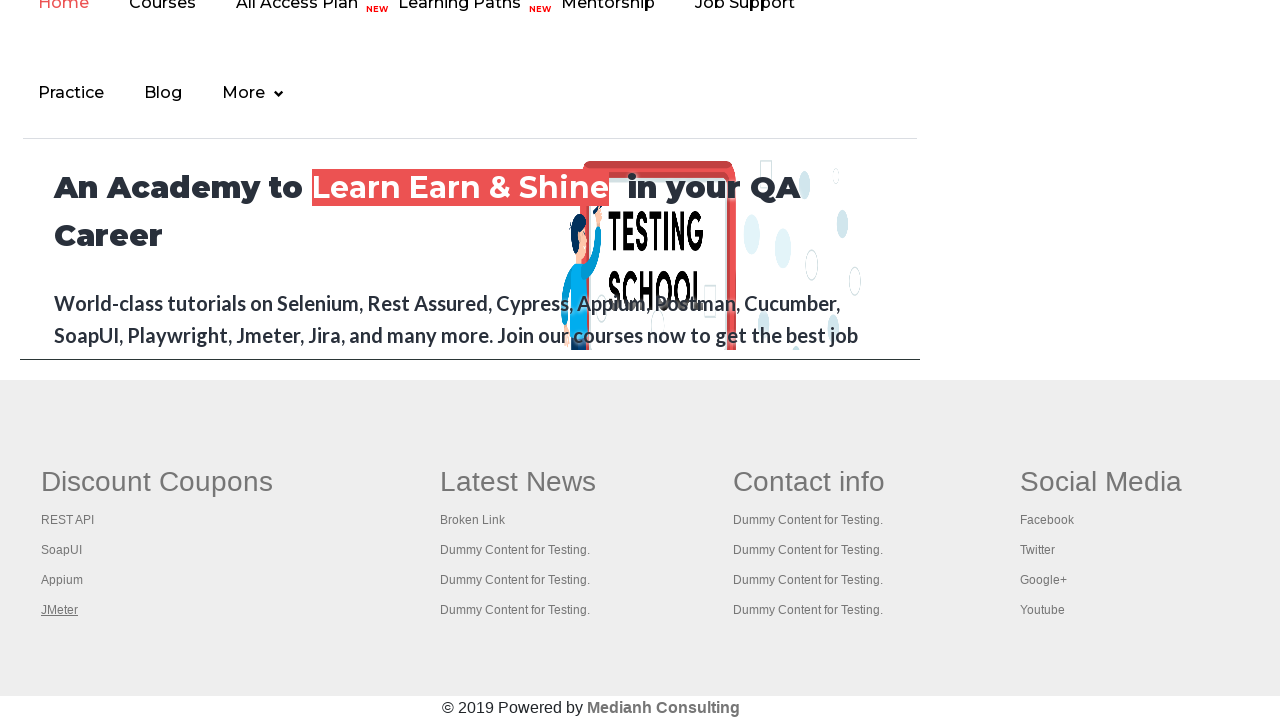

Collected all 5 open tabs
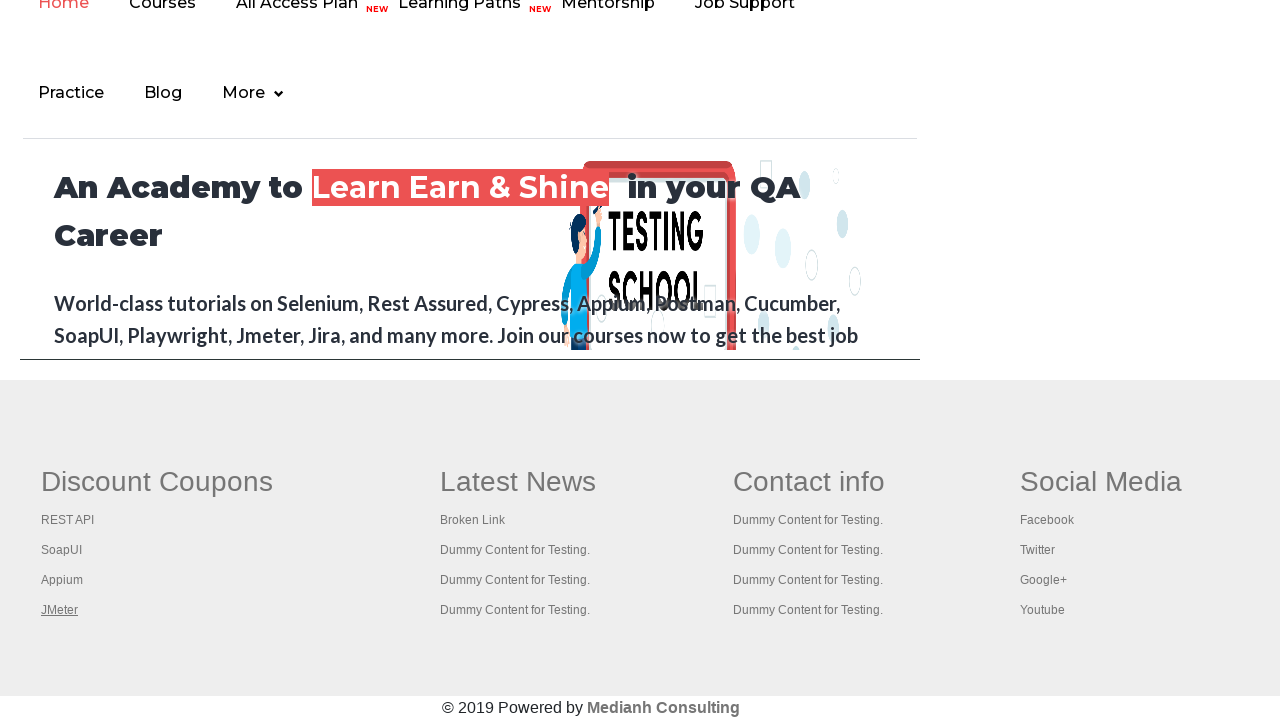

Switched to tab and brought it to front
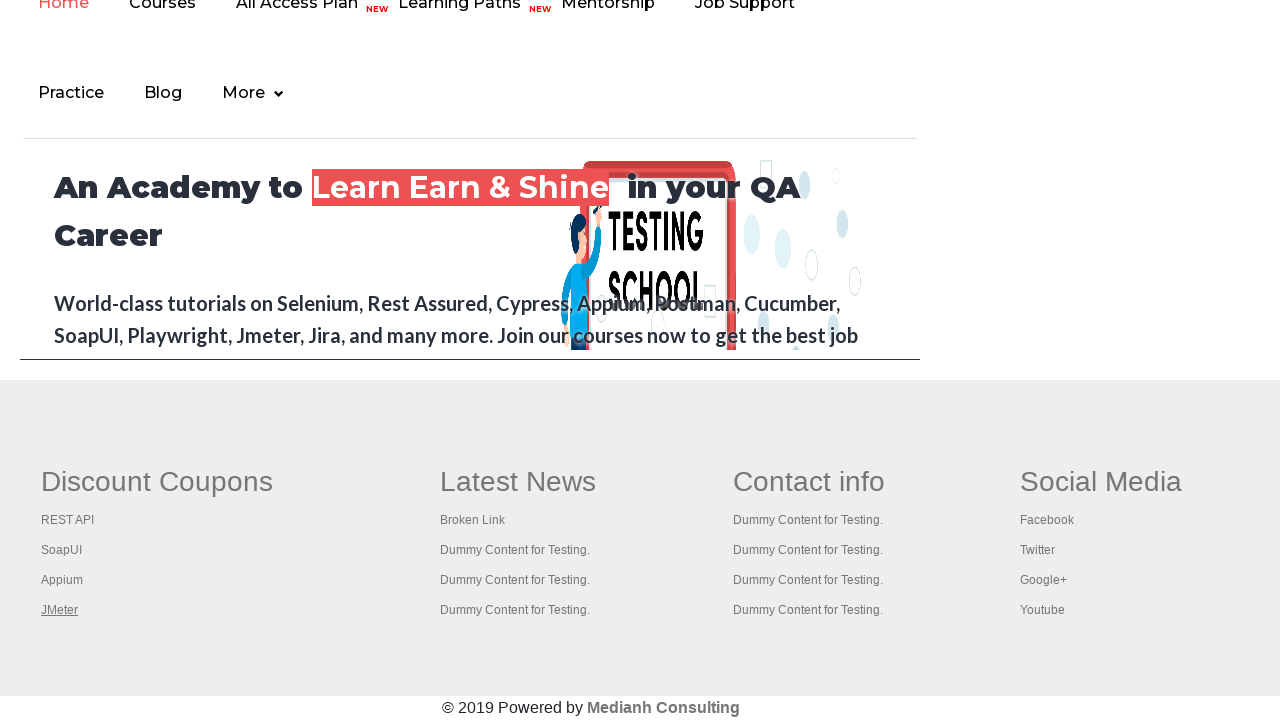

Waited for tab content to load (domcontentloaded)
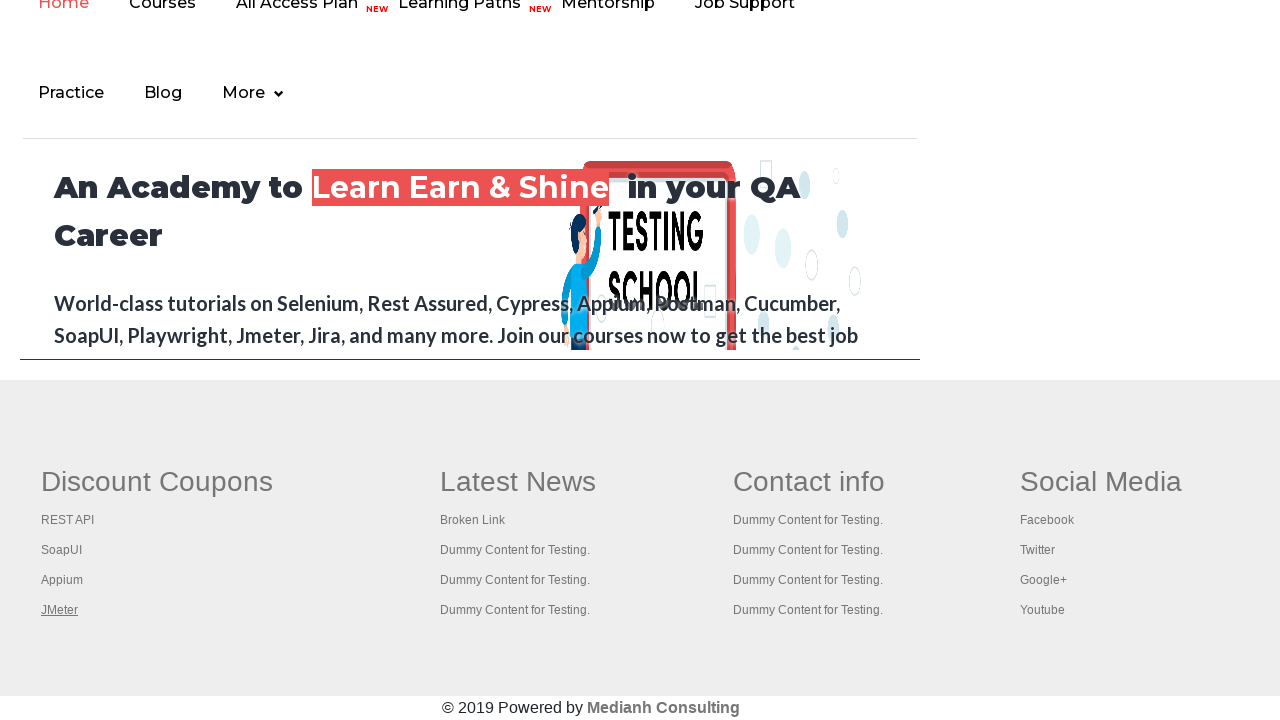

Switched to tab and brought it to front
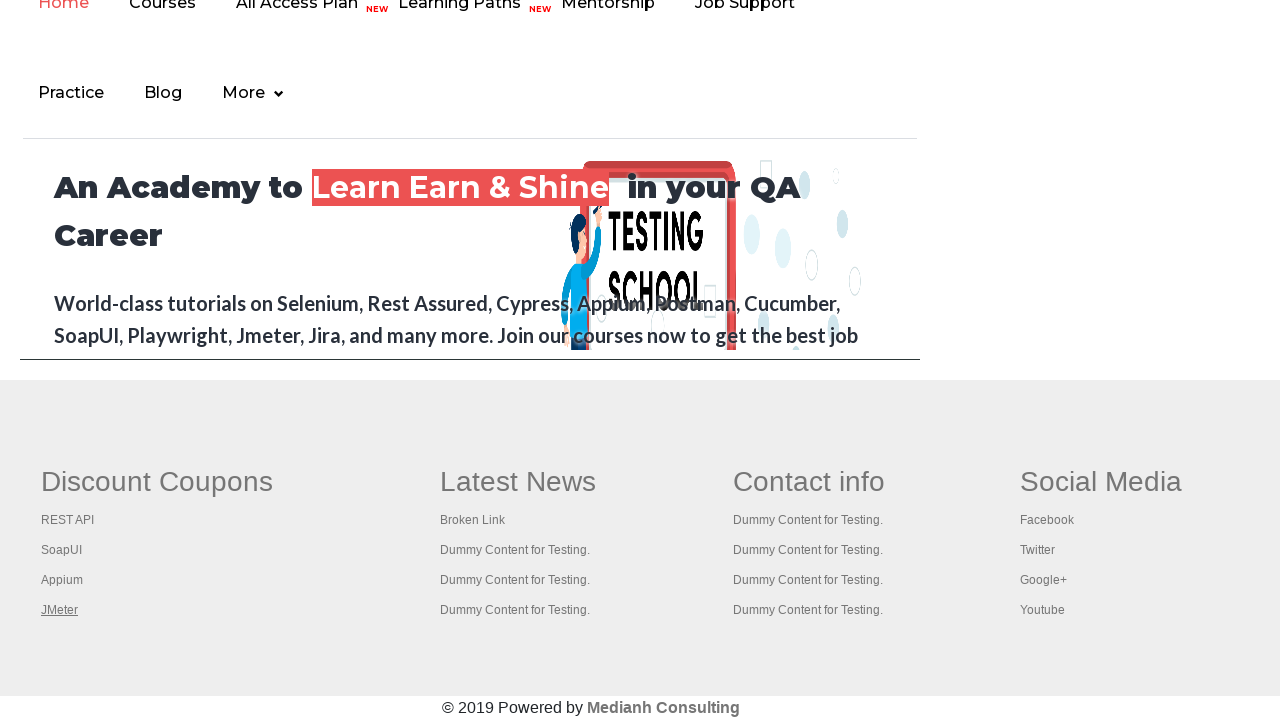

Waited for tab content to load (domcontentloaded)
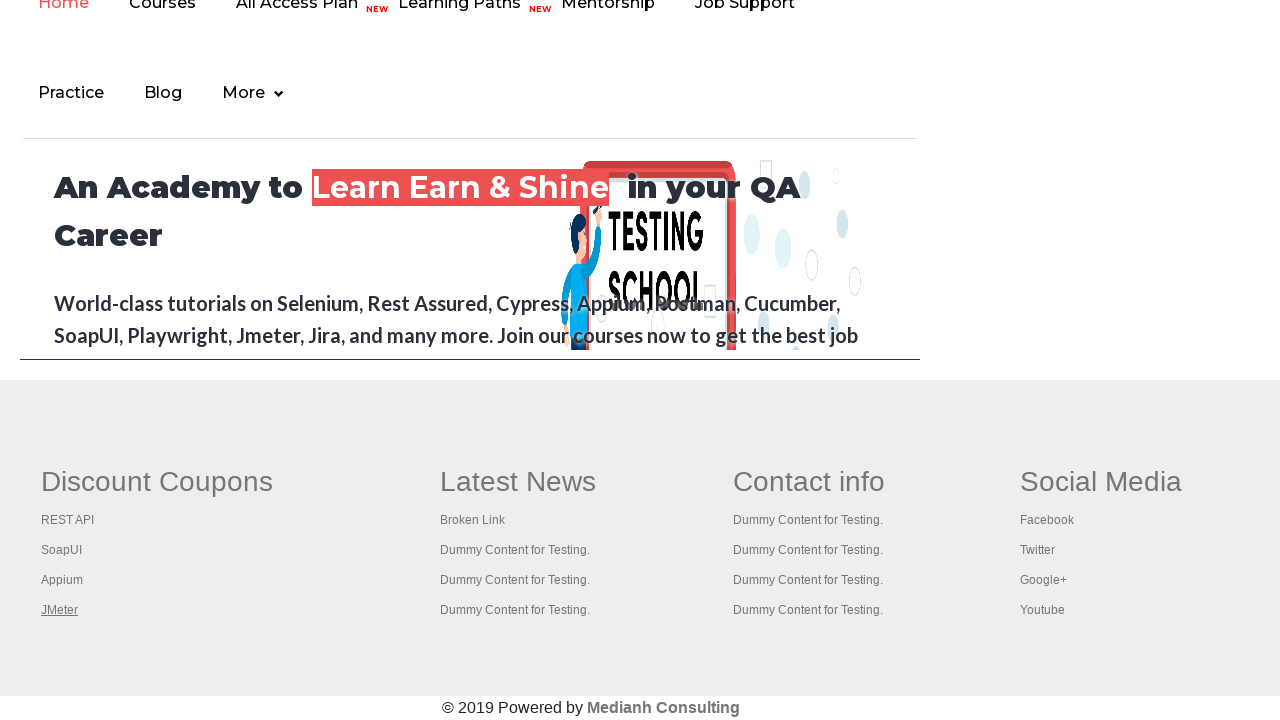

Switched to tab and brought it to front
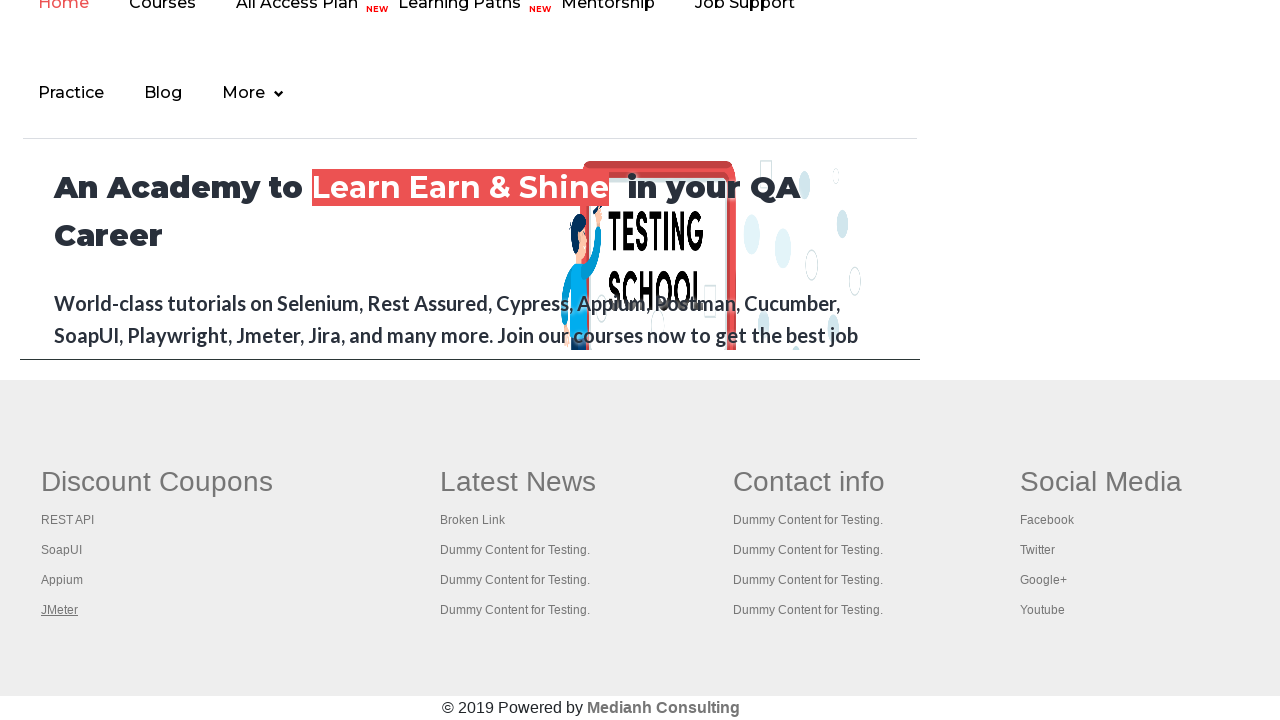

Waited for tab content to load (domcontentloaded)
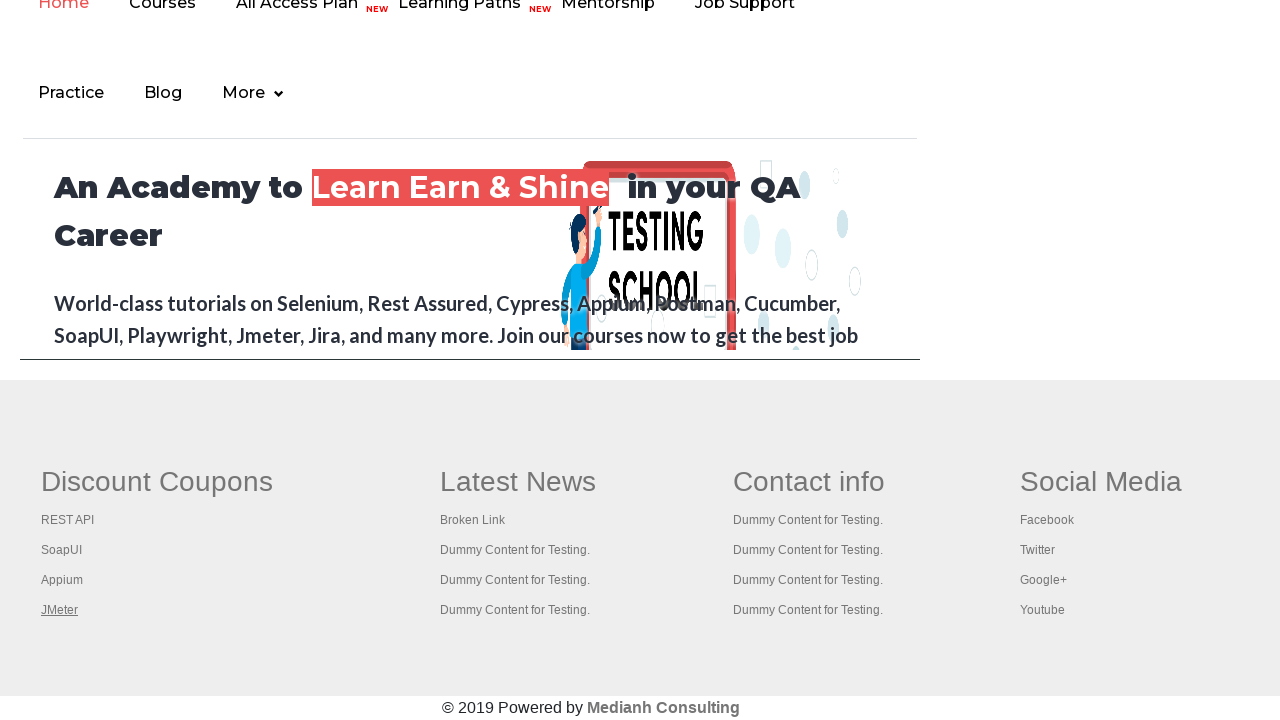

Switched to tab and brought it to front
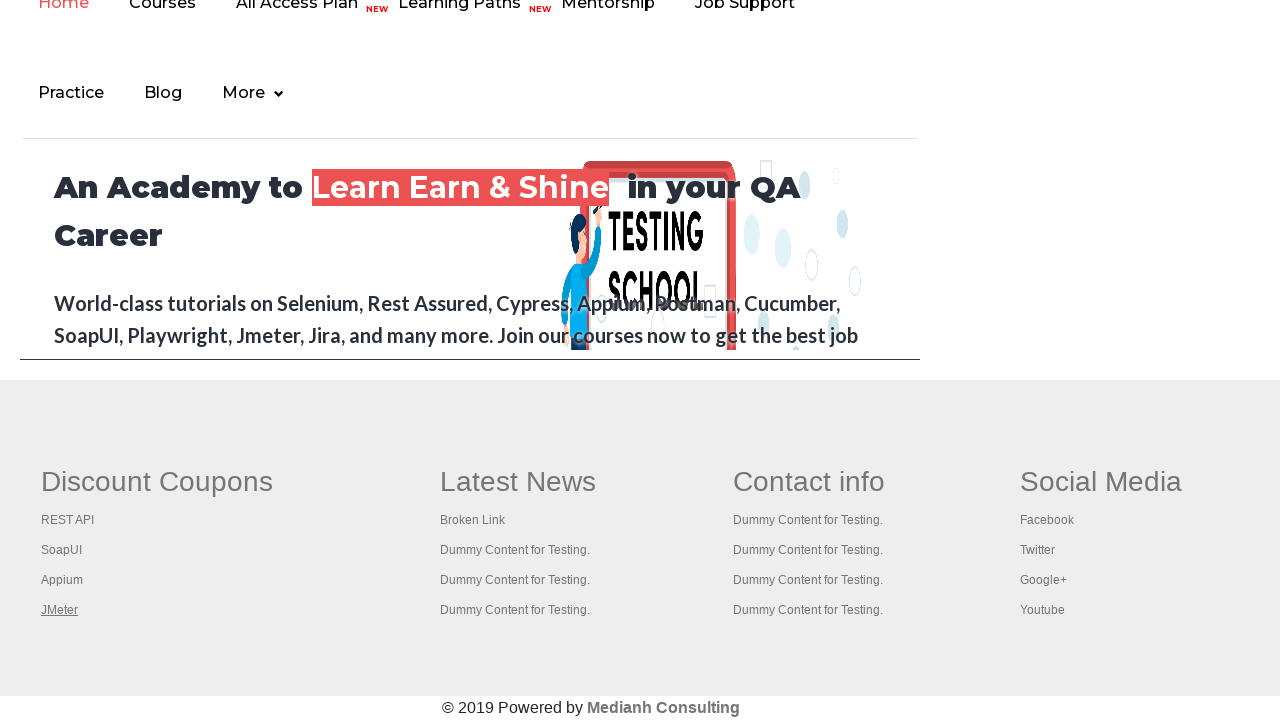

Waited for tab content to load (domcontentloaded)
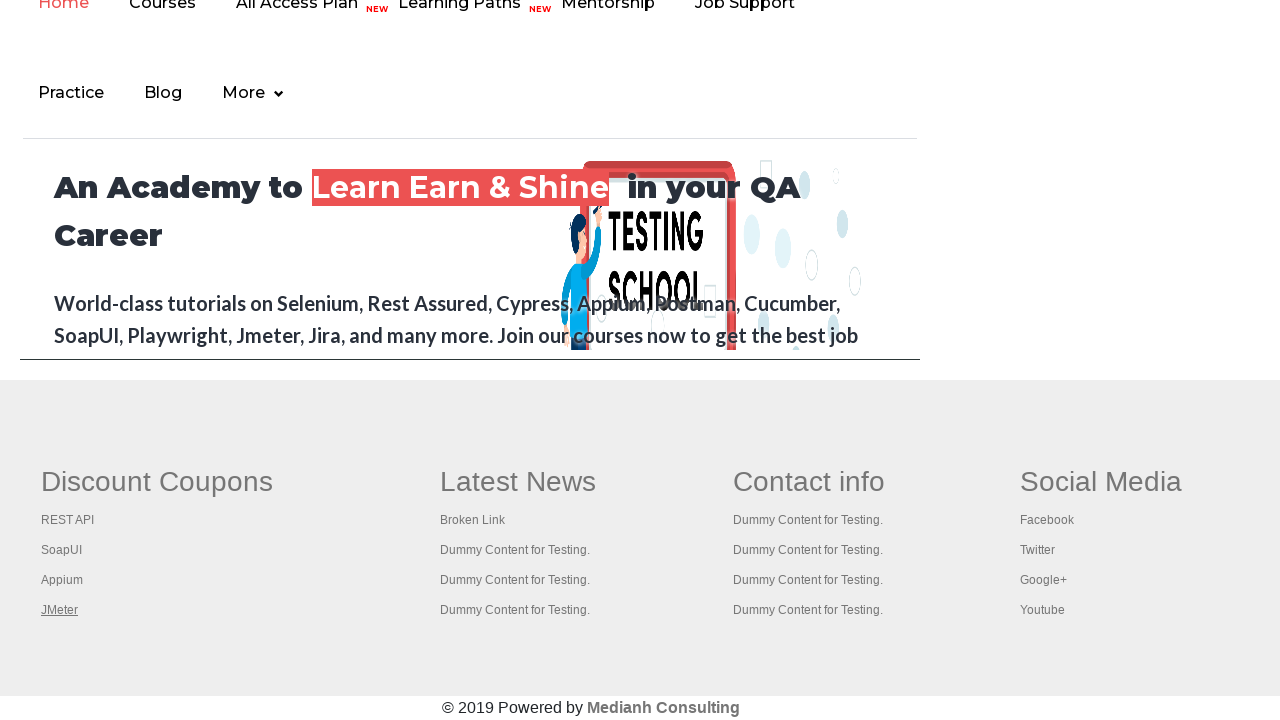

Switched to tab and brought it to front
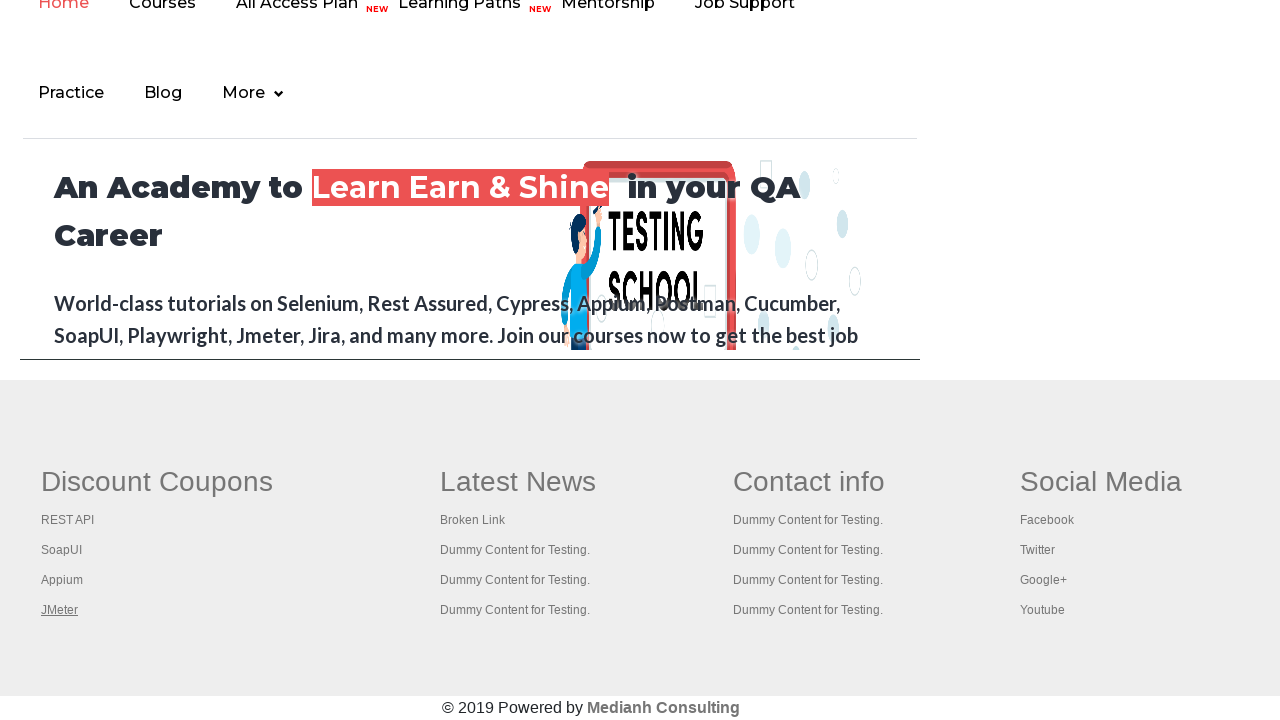

Waited for tab content to load (domcontentloaded)
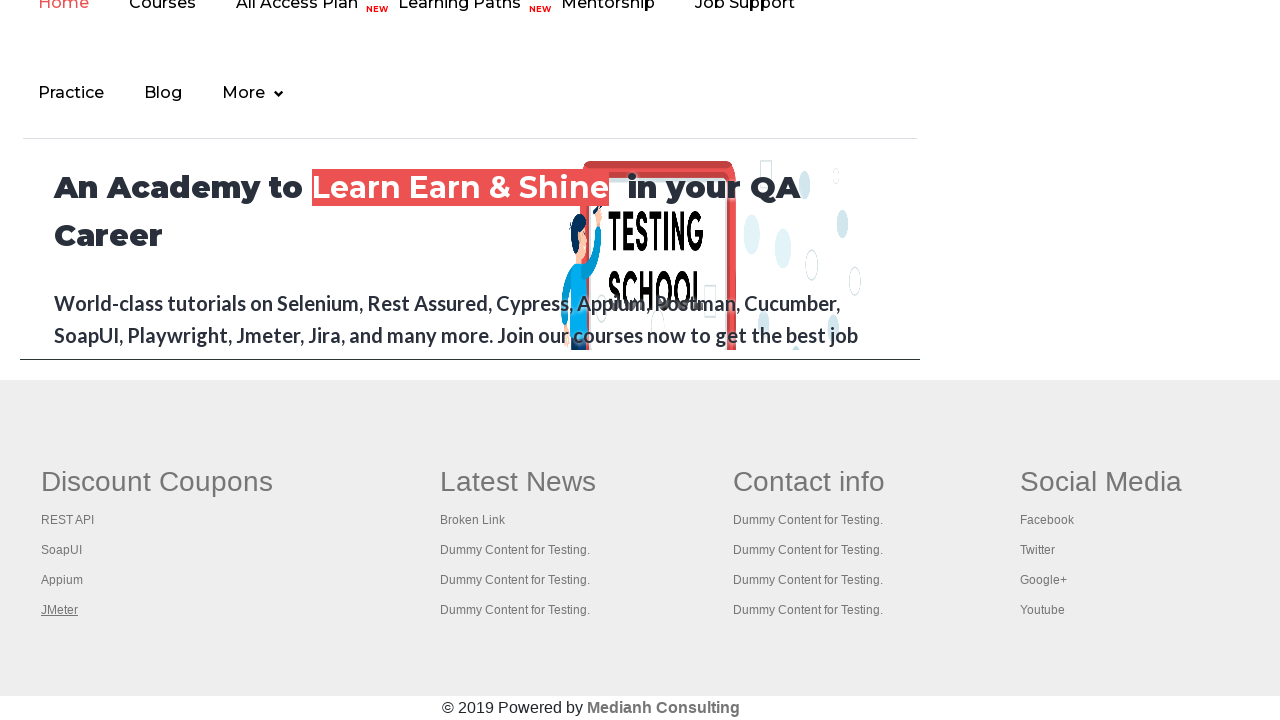

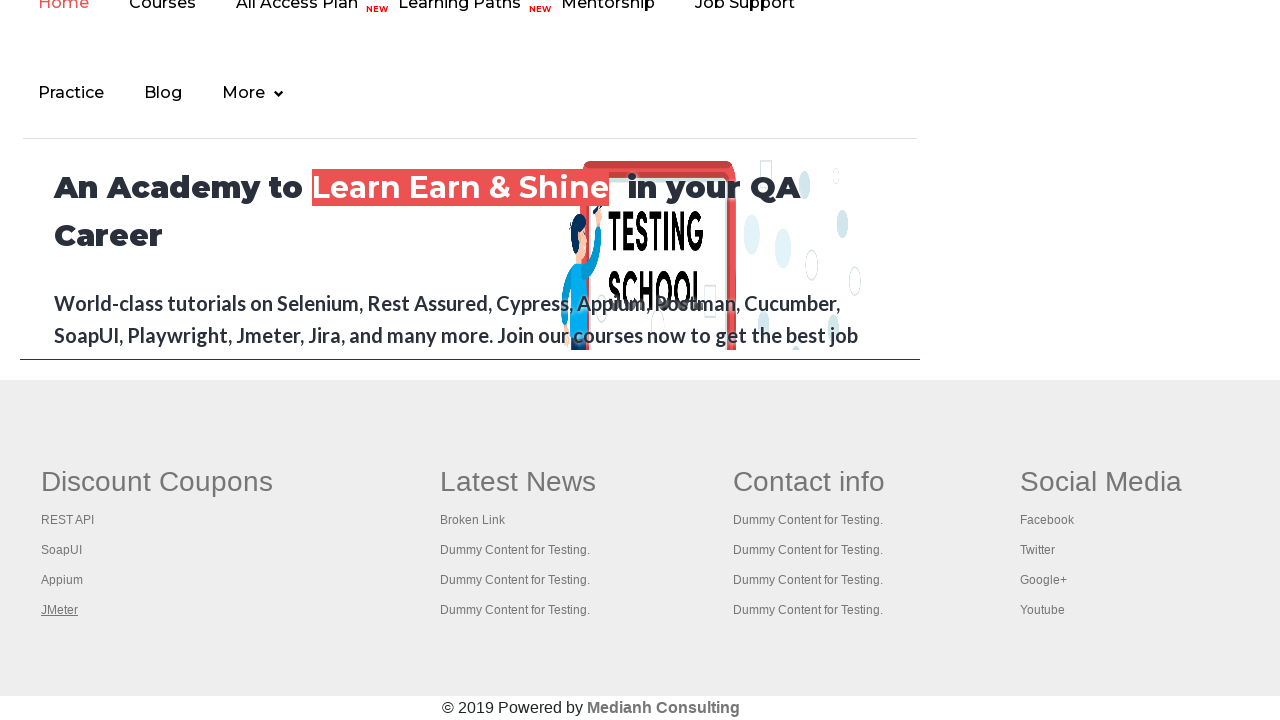